Tests drag and drop functionality by dragging an element from a source location and dropping it onto a target location

Starting URL: https://leafground.com/drag.xhtml

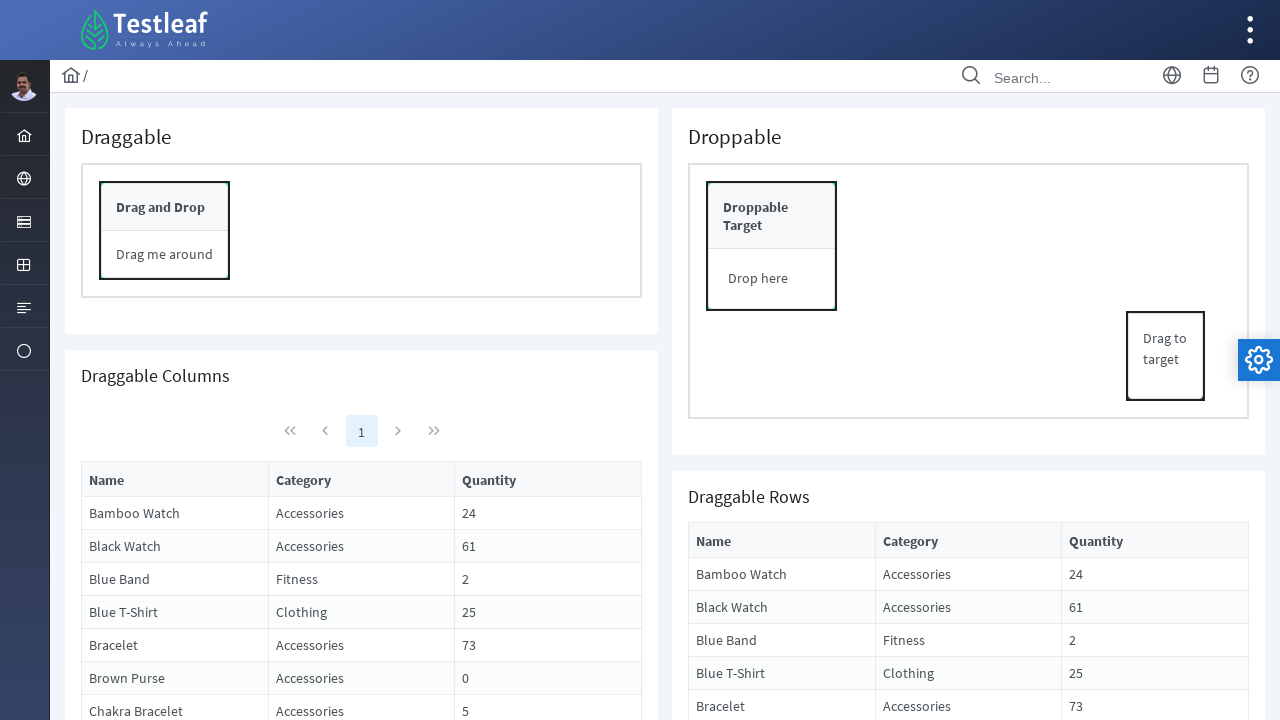

Located source element for drag and drop
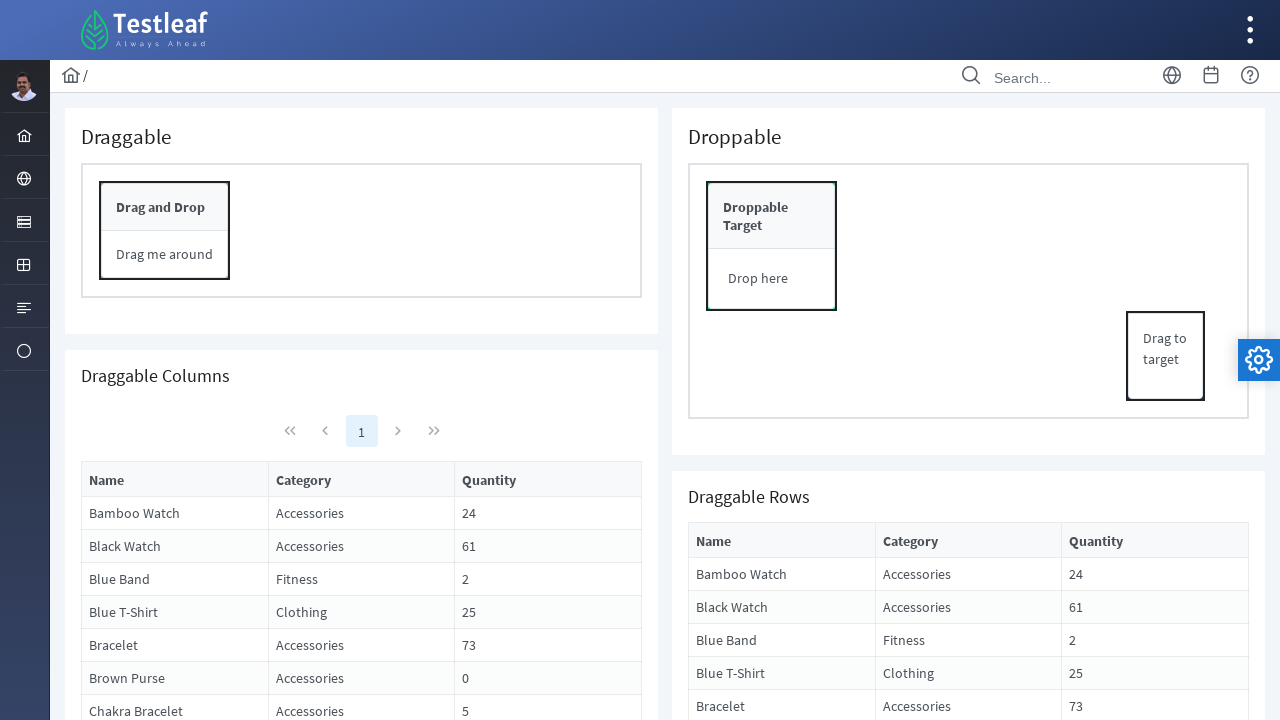

Located target element for drag and drop
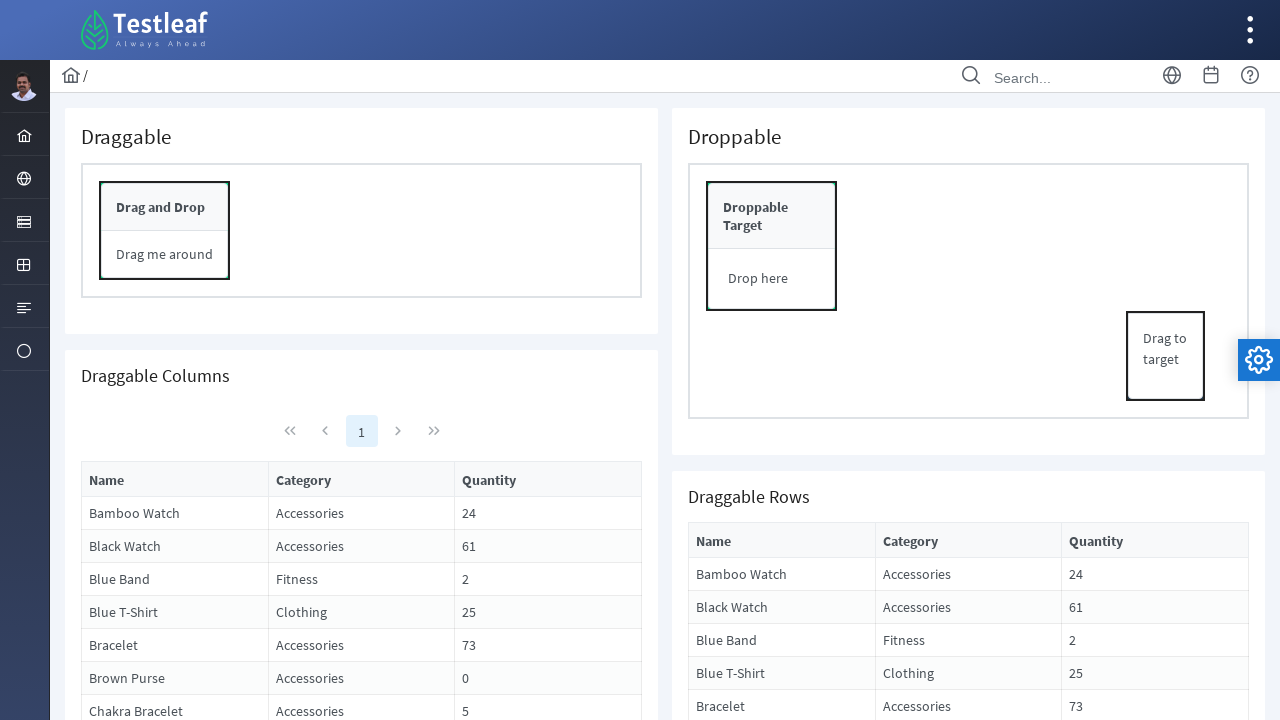

Dragged source element and dropped it onto target element at (772, 216)
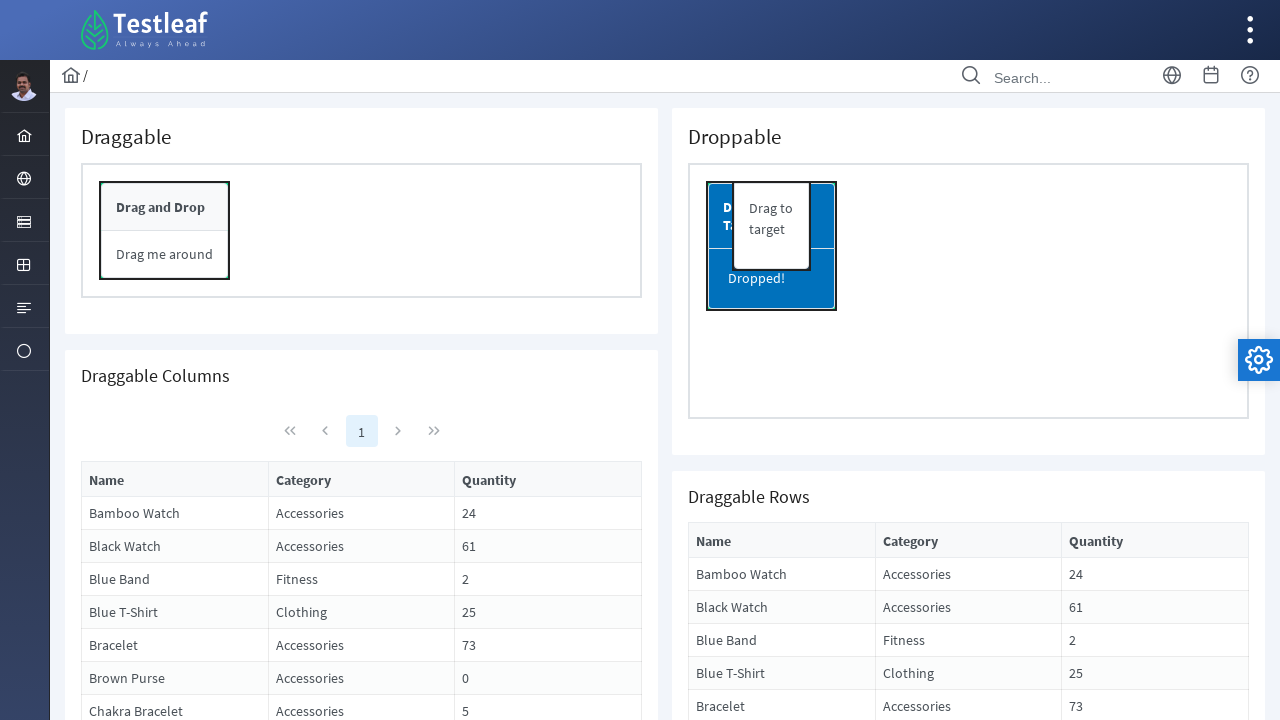

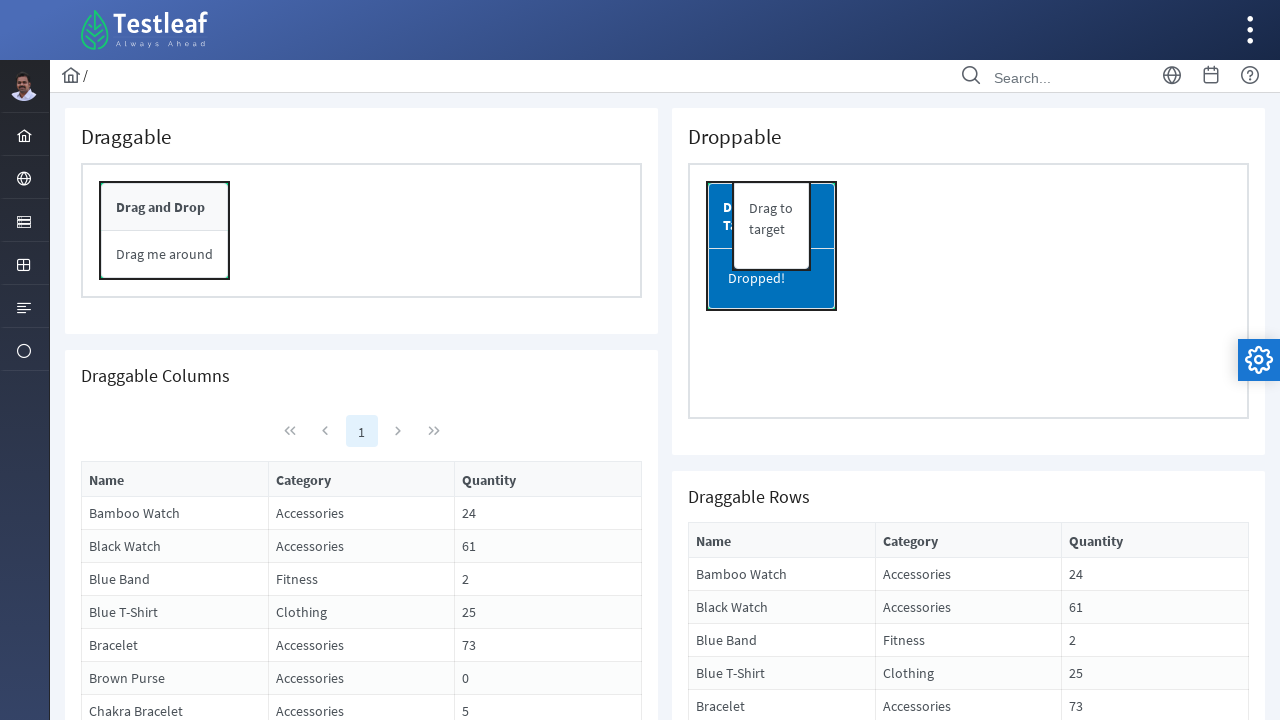